Tests iframe handling by filling text fields in multiple frames on a demo page that demonstrates working with frames/iframes

Starting URL: https://ui.vision/demo/webtest/frames/

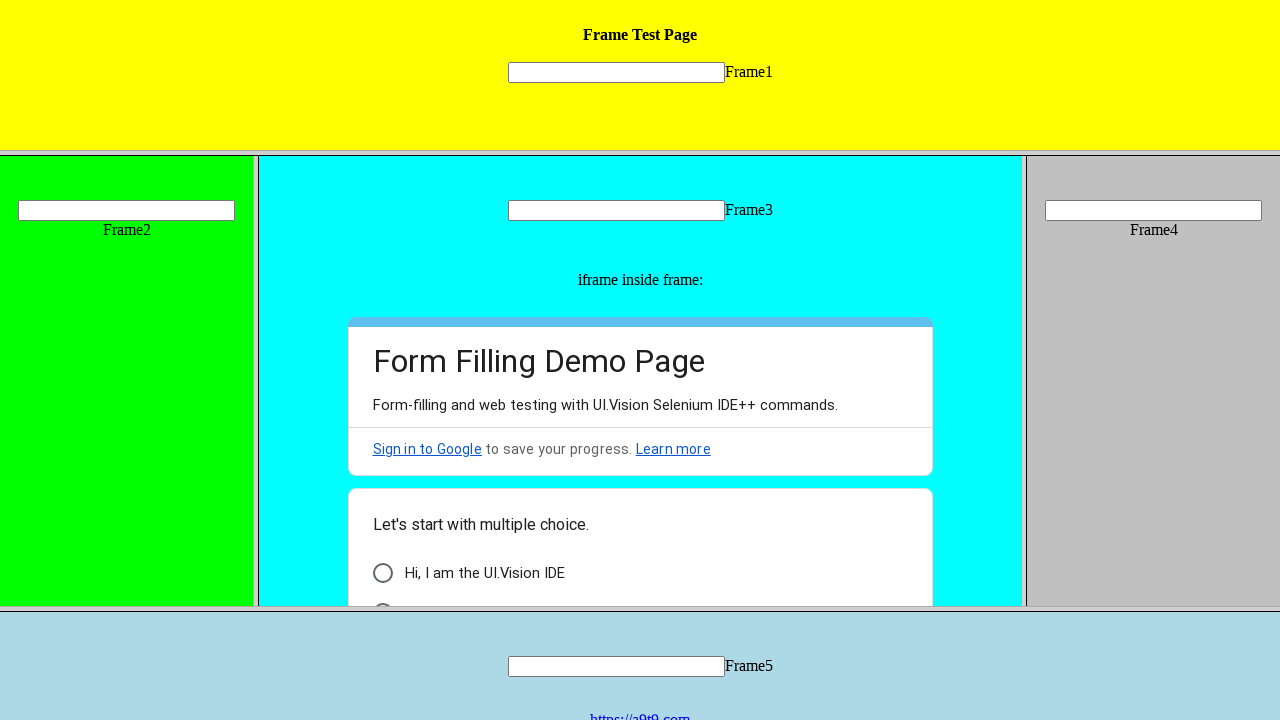

Located first iframe by URL
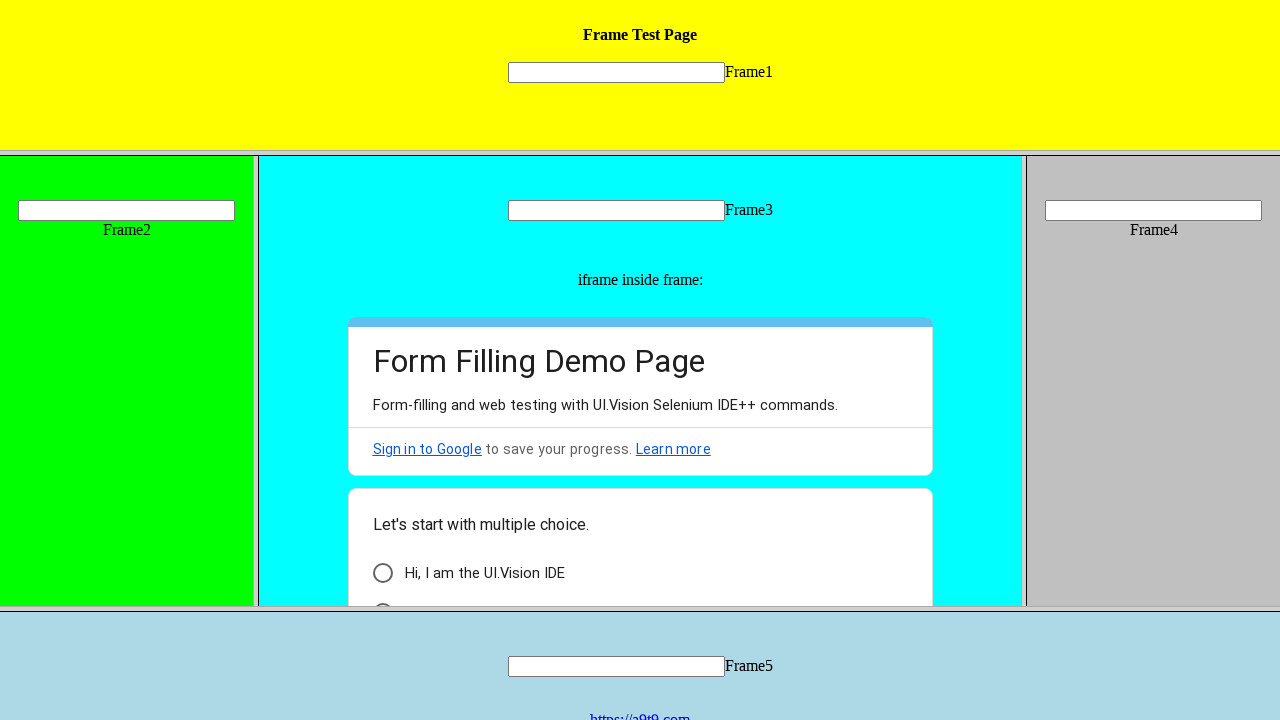

Filled text field in first iframe with 'John Doe' on [name="mytext1"]
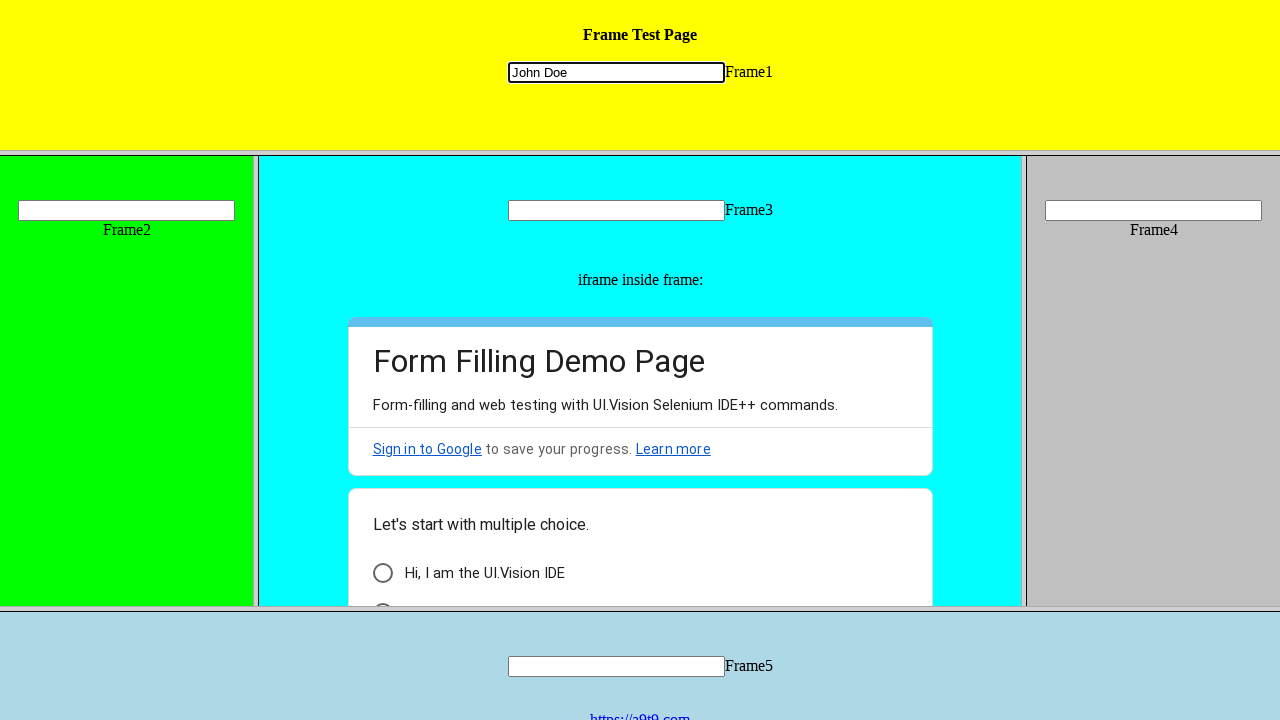

Located text field in second iframe
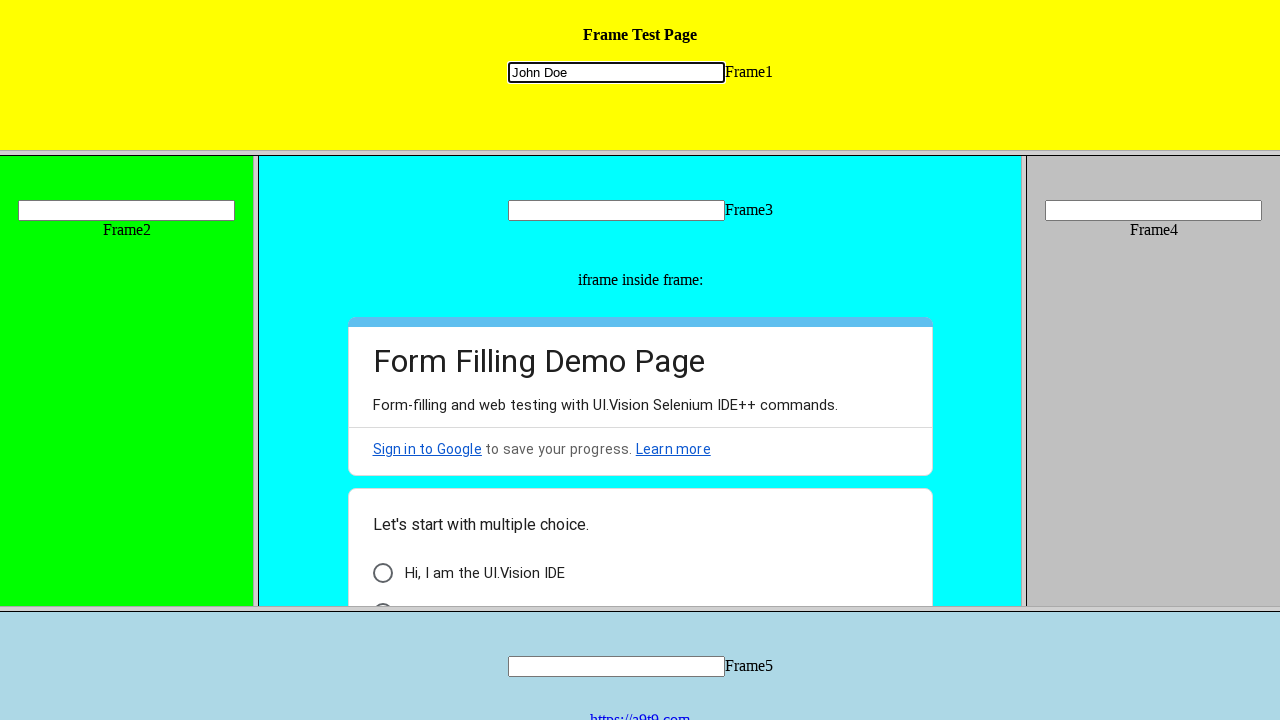

Filled text field in second iframe with 'John Doe' on frame[src="frame_2.html"] >> internal:control=enter-frame >> [name="mytext2"]
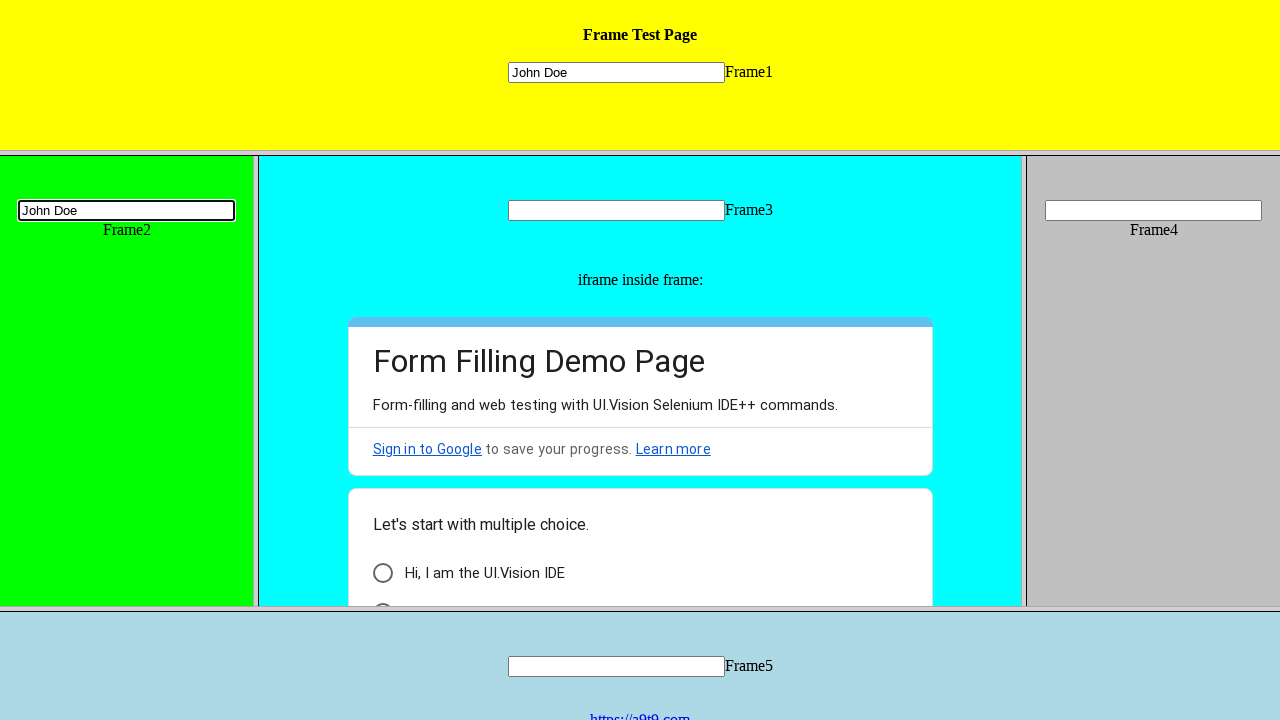

Located third iframe by URL
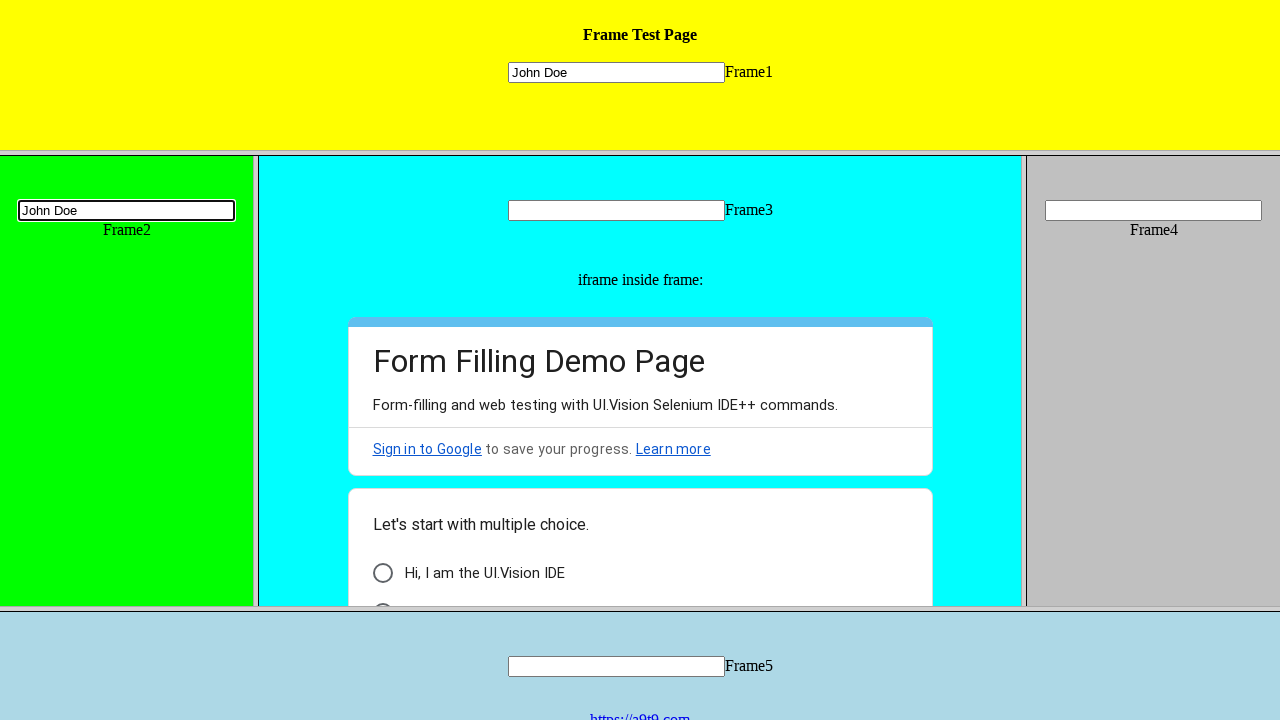

Filled text field in third iframe with 'testPooja' on [name="mytext3"]
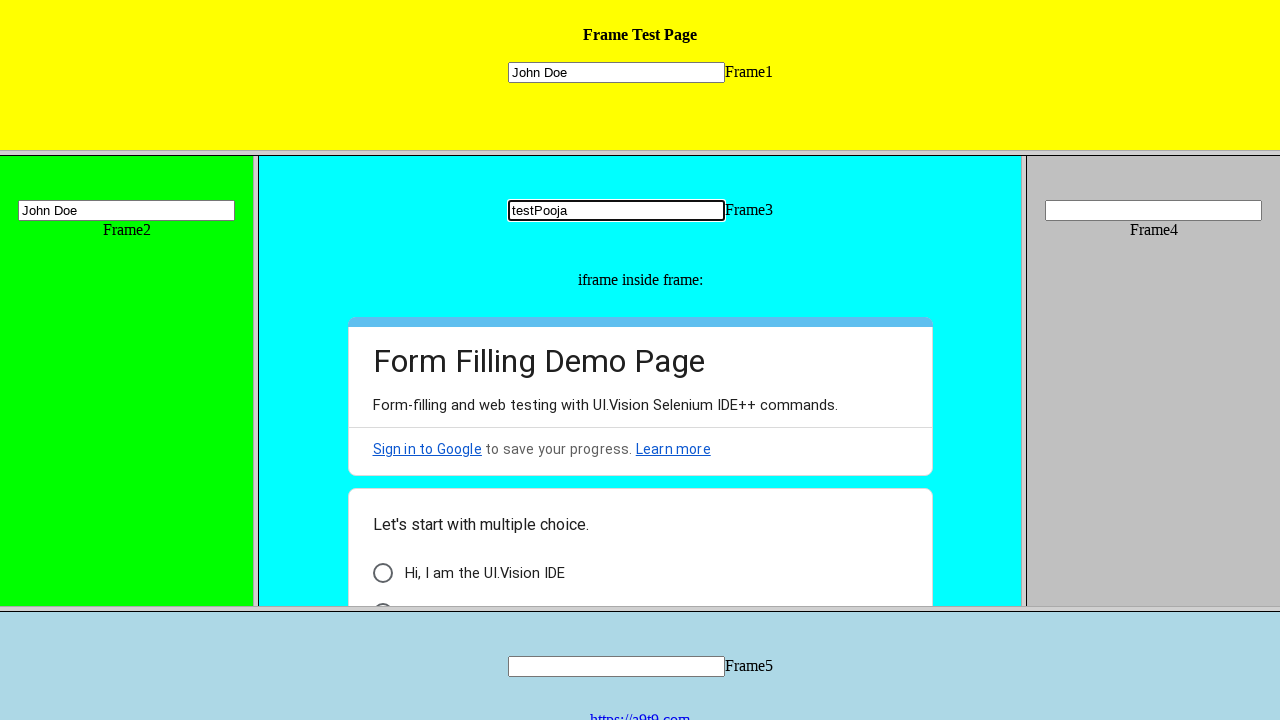

Located text field in fourth iframe
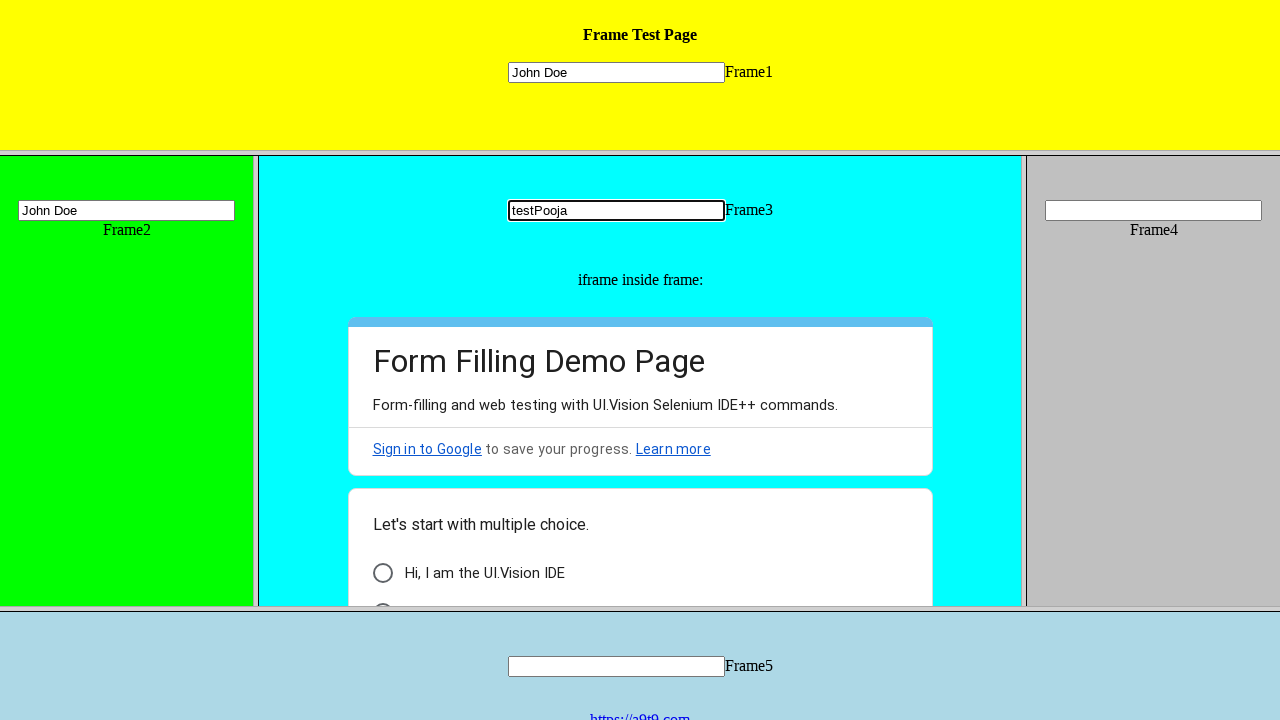

Filled text field in fourth iframe with 'test' on frame[src="frame_4.html"] >> internal:control=enter-frame >> [name="mytext4"]
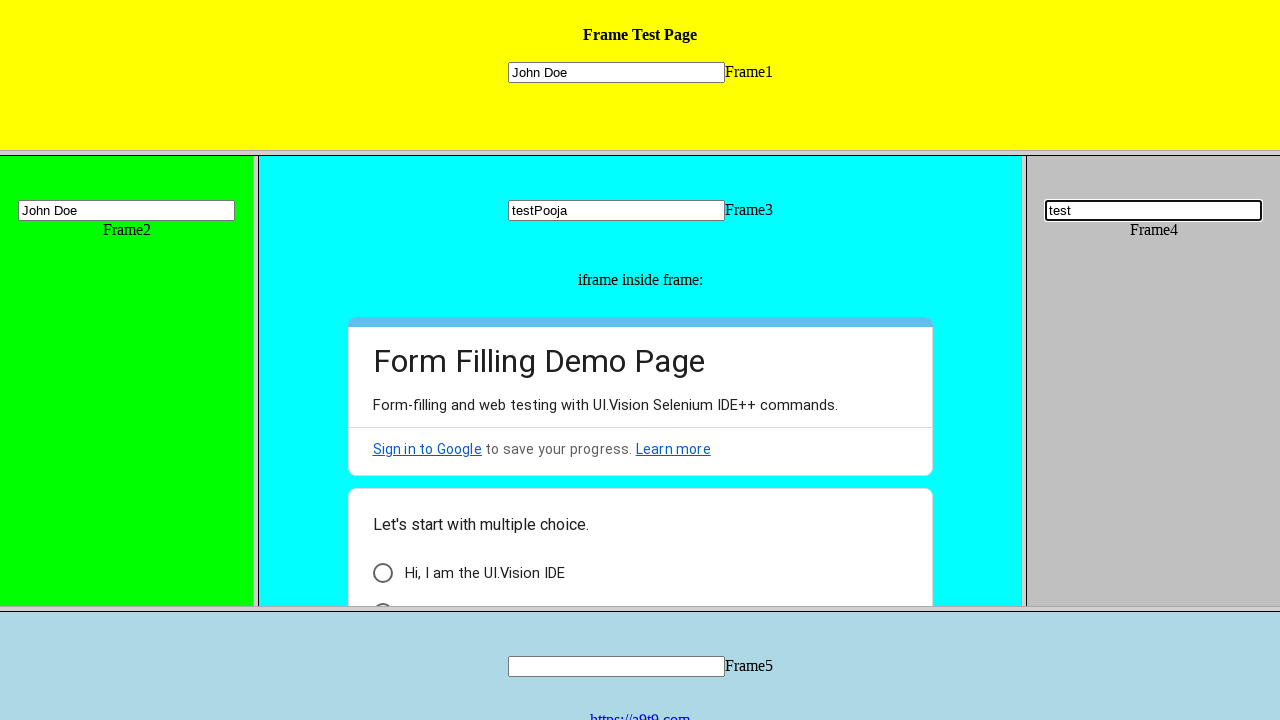

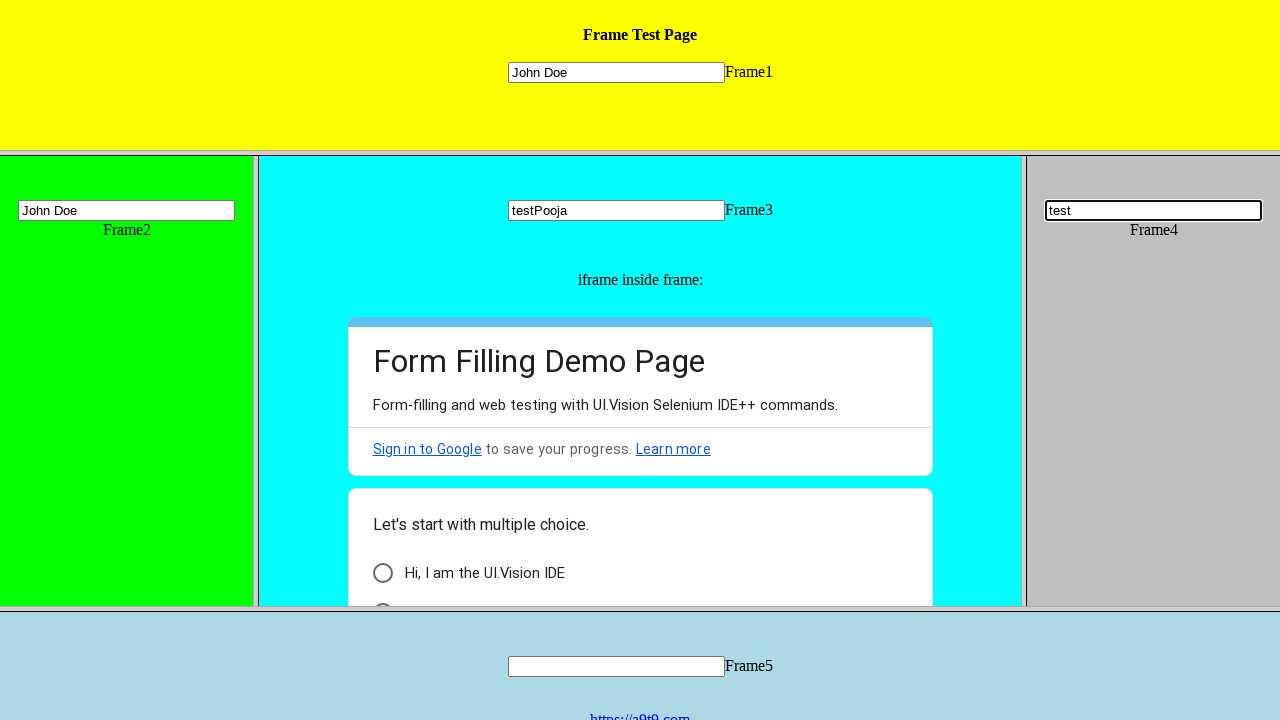